Tests the entry ad modal functionality by closing the modal, navigating to trigger it again, clicking a link to re-enable it, and closing it once more.

Starting URL: https://the-internet.herokuapp.com/entry_ad

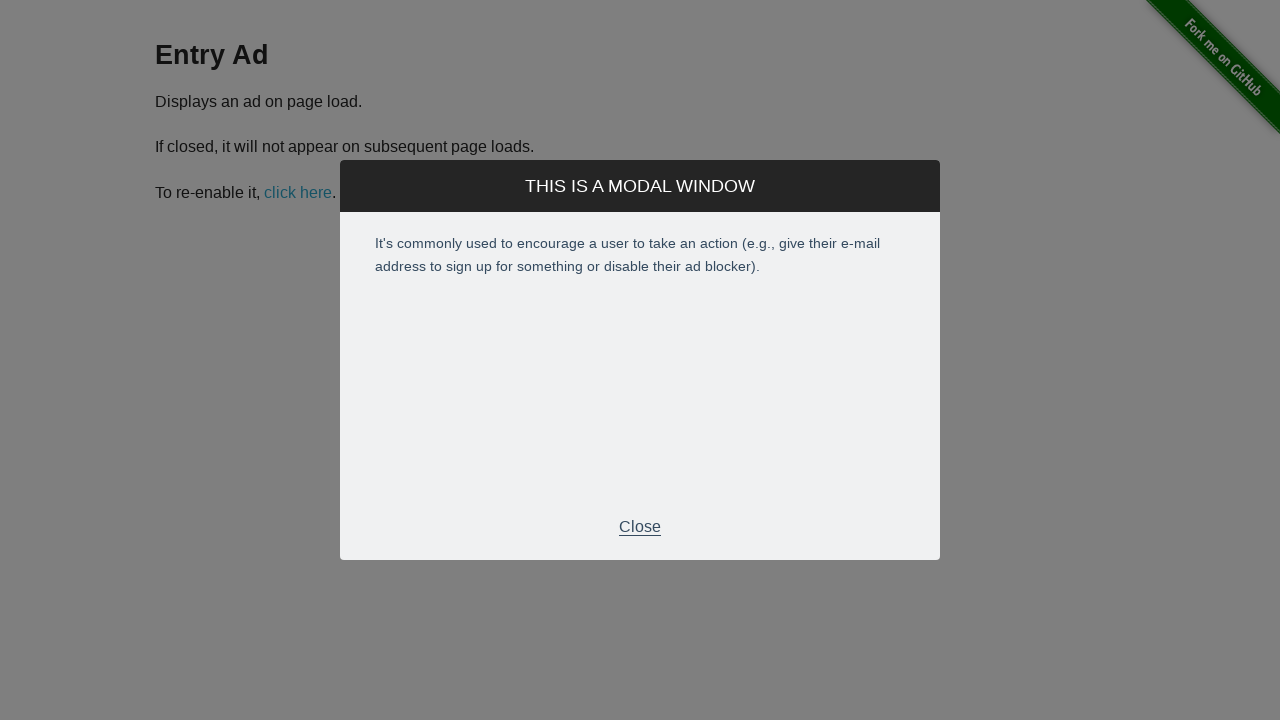

Closed the initial entry ad modal at (640, 527) on internal:text="Close"s
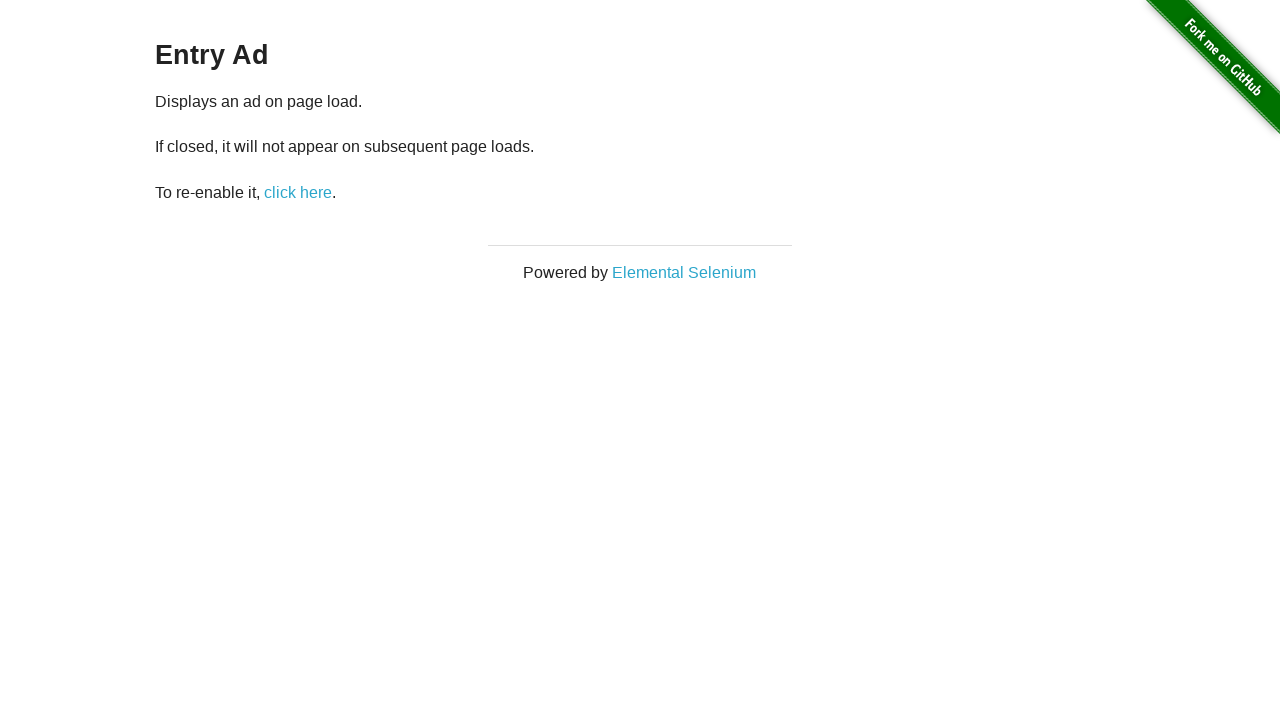

Navigated to entry ad page
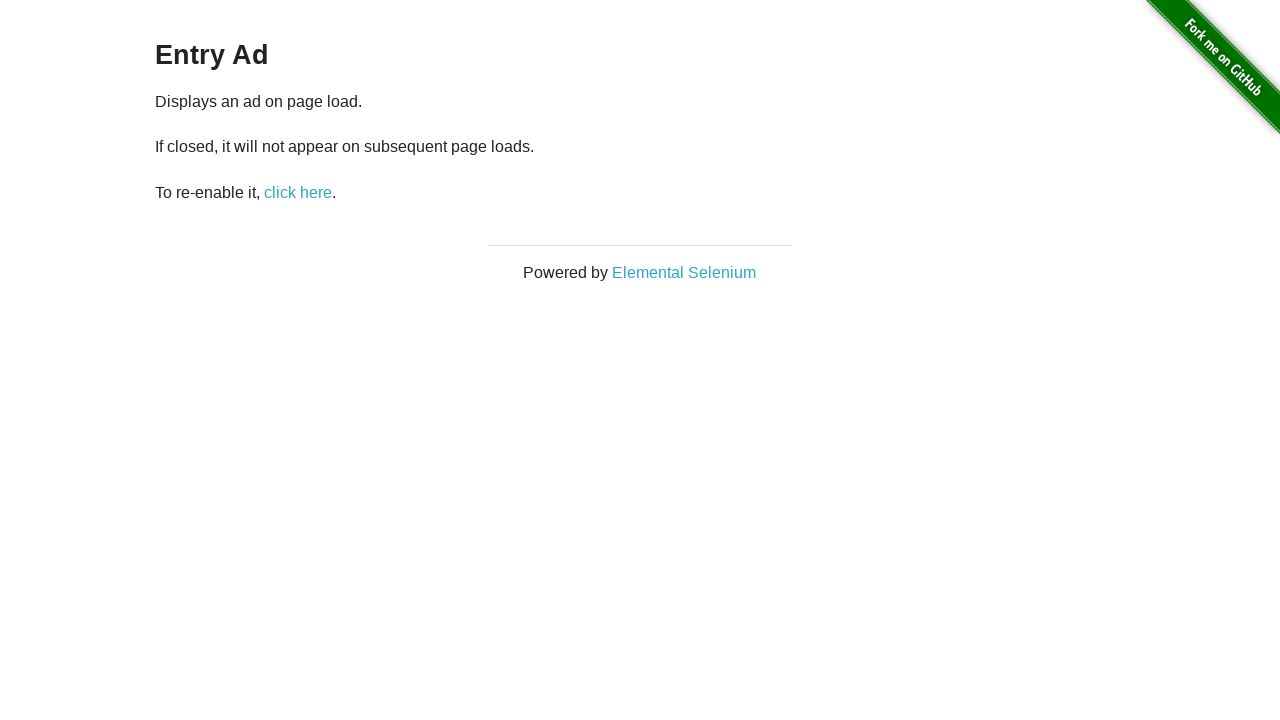

Navigated to entry ad page again
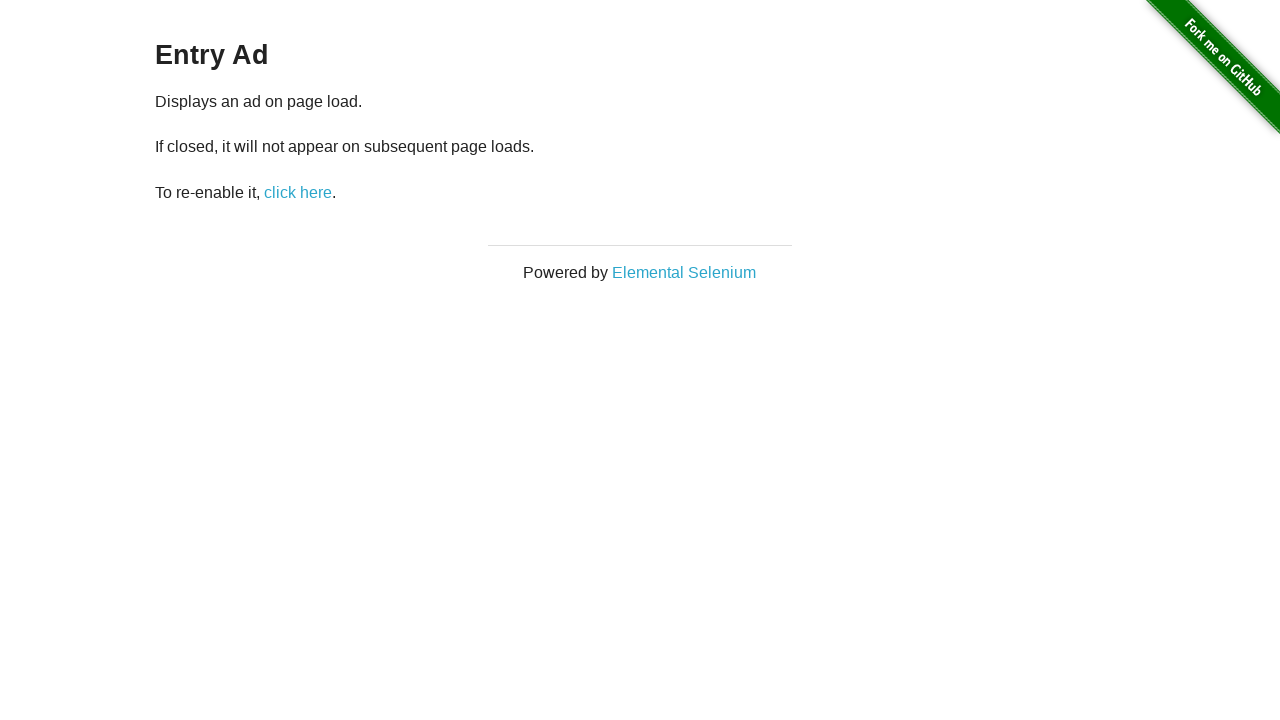

Clicked 'click here' link to re-enable the modal at (298, 192) on internal:role=link[name="click here"i]
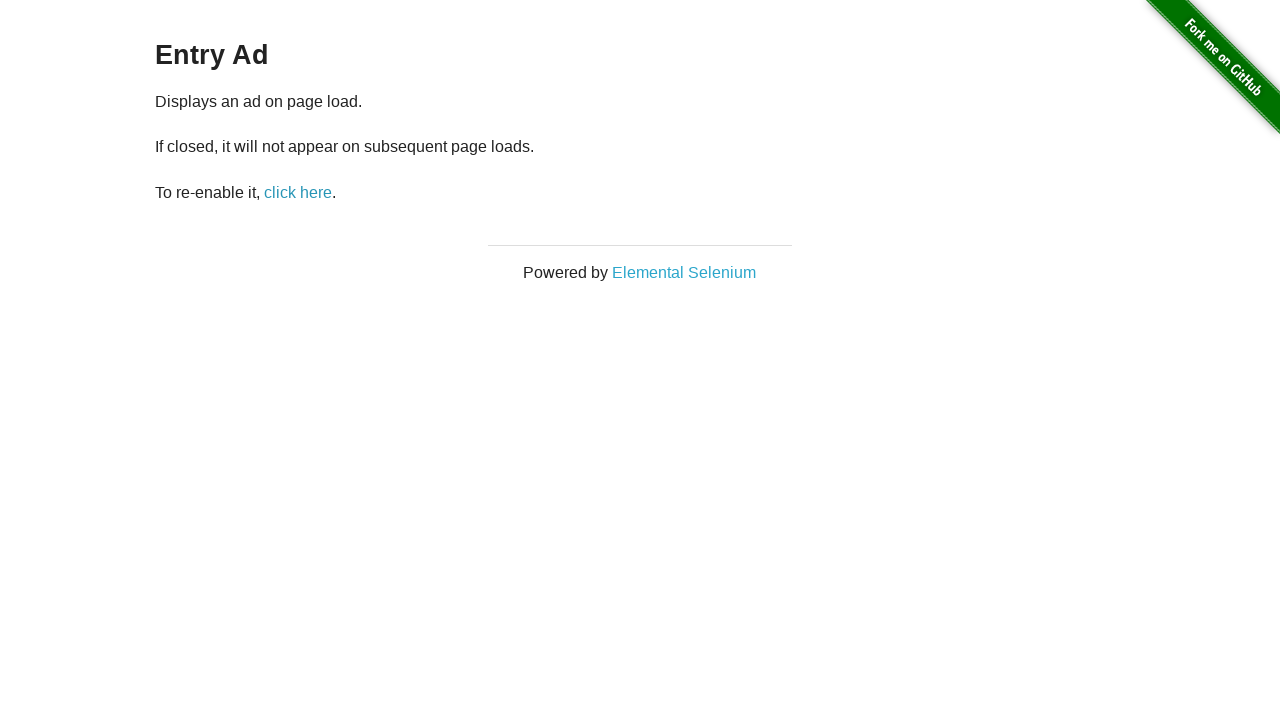

Navigated to entry ad page to trigger modal again
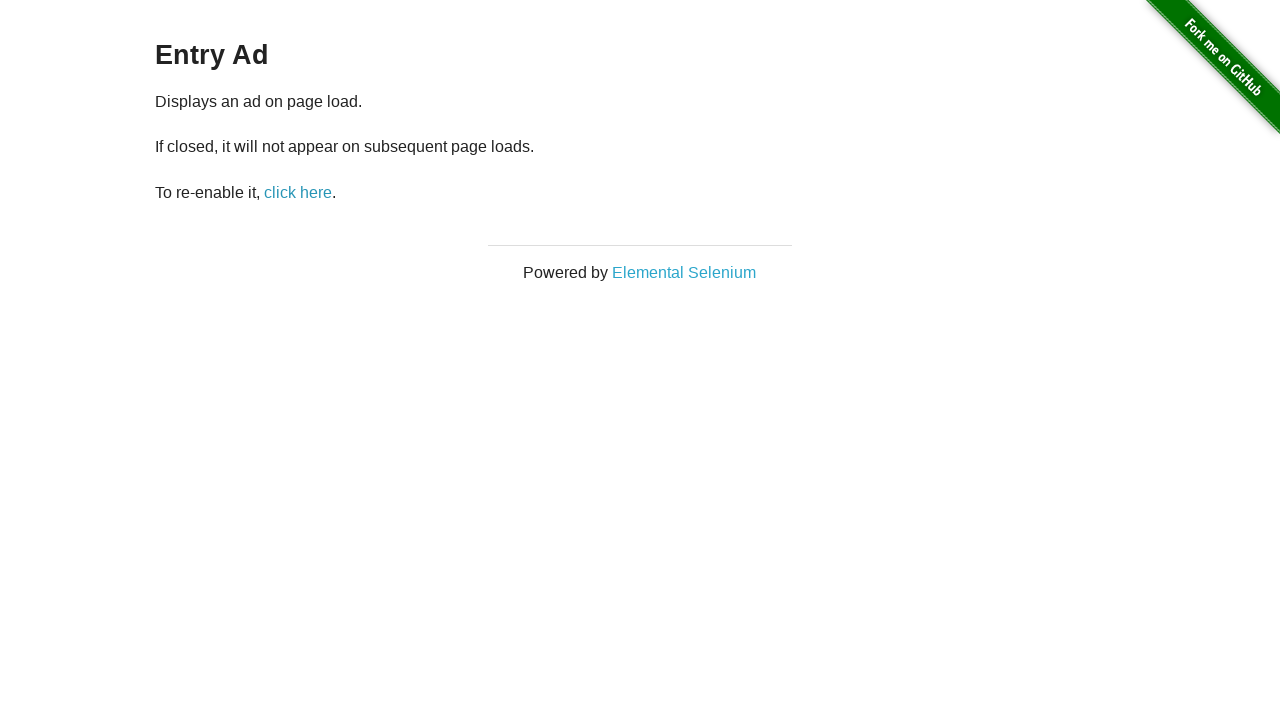

Closed the entry ad modal again at (640, 527) on internal:text="Close"s
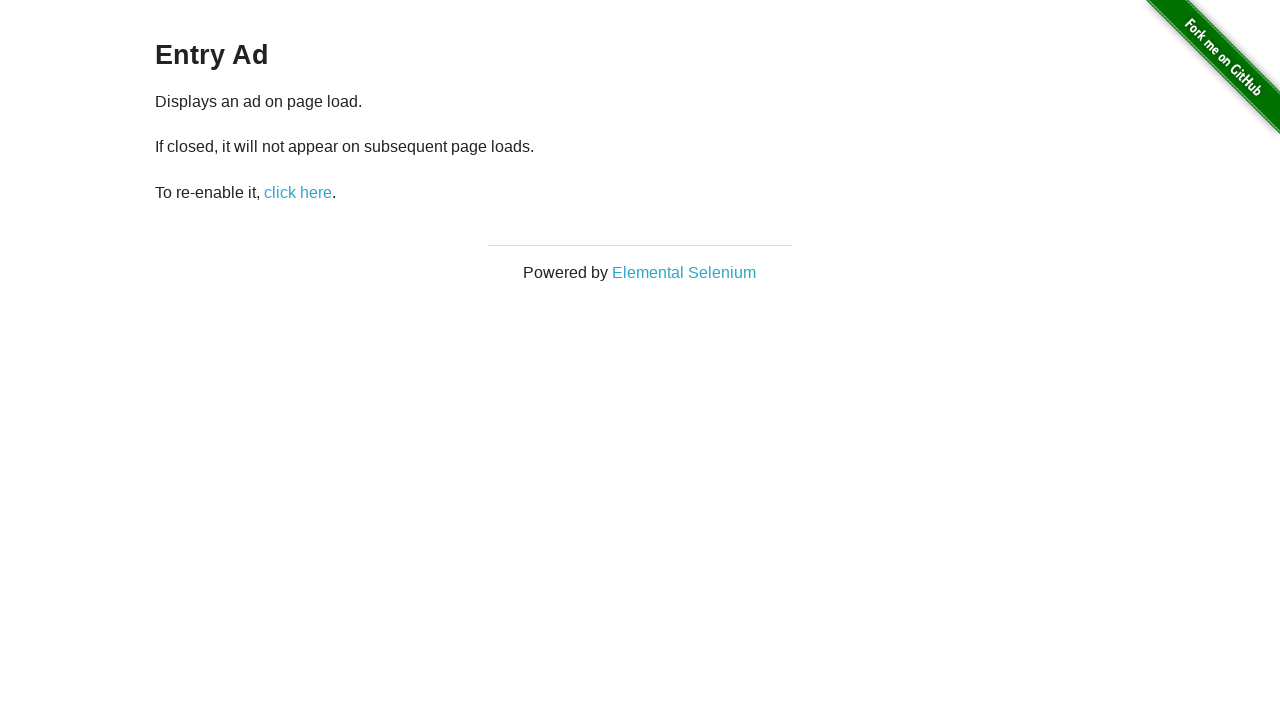

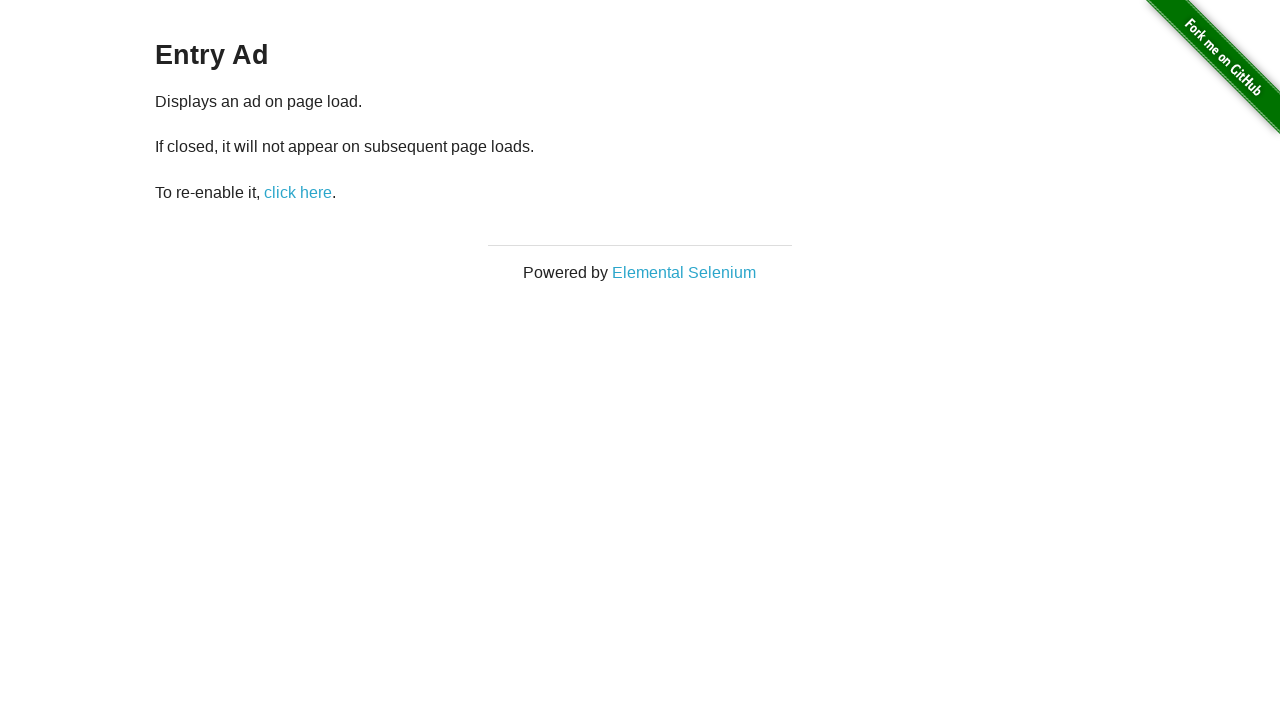